Navigates to CURA Healthcare Service homepage, validates the title, and clicks the appointment button

Starting URL: https://katalon-demo-cura.herokuapp.com/

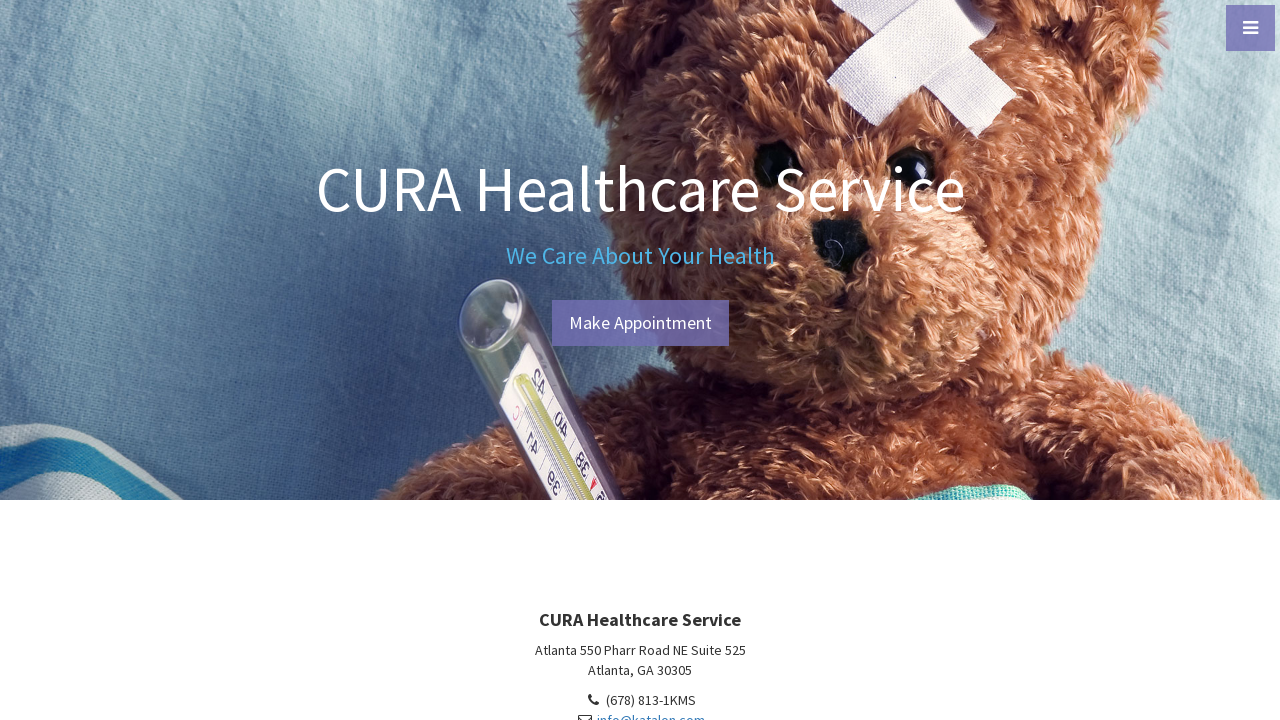

Navigated to CURA Healthcare Service homepage
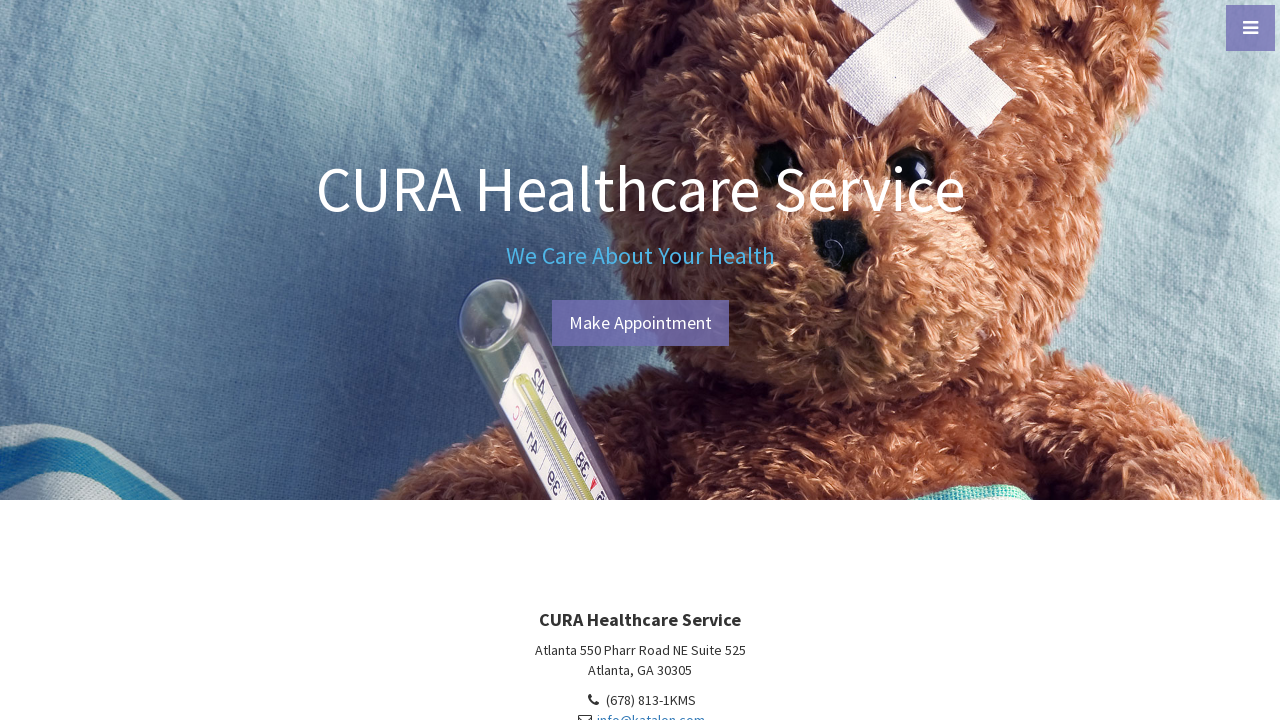

Validated page title is 'CURA Healthcare Service'
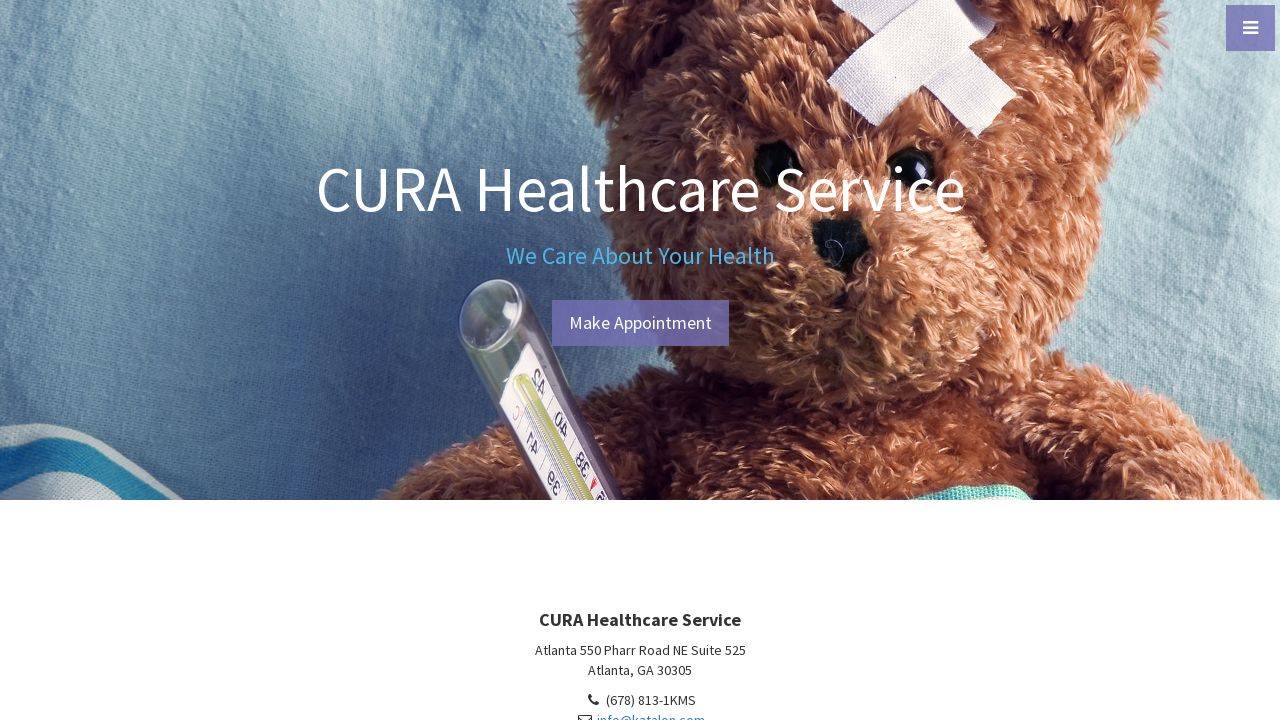

Clicked the appointment button at (640, 323) on #btn-make-appointment
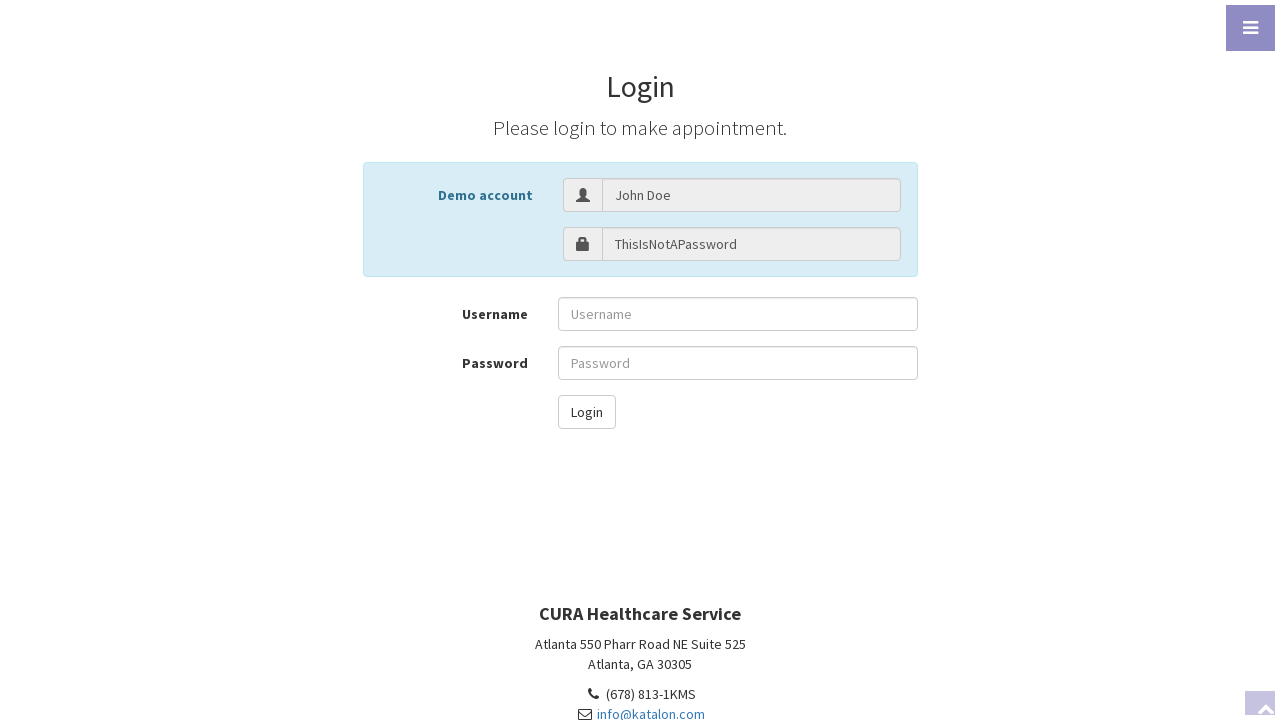

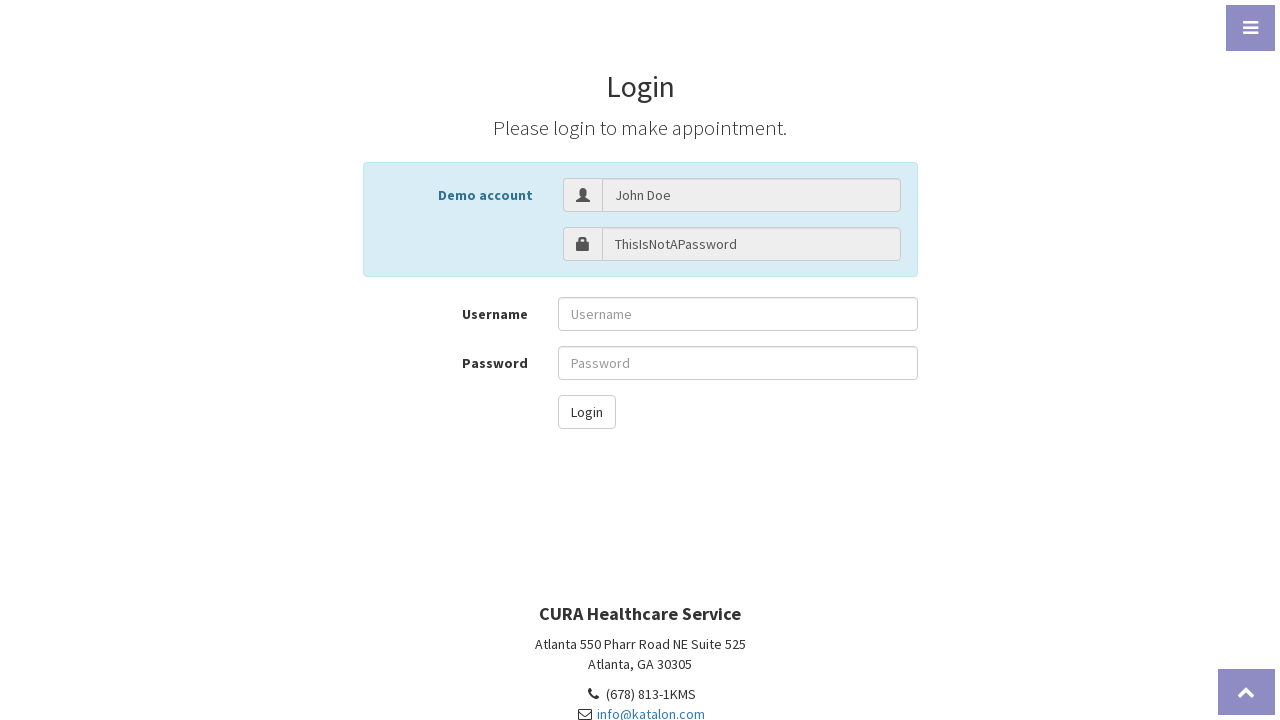